Tests dropdown selection by selecting an option by visible text from a dropdown menu.

Starting URL: https://www.selenium.dev/selenium/web/web-form.html

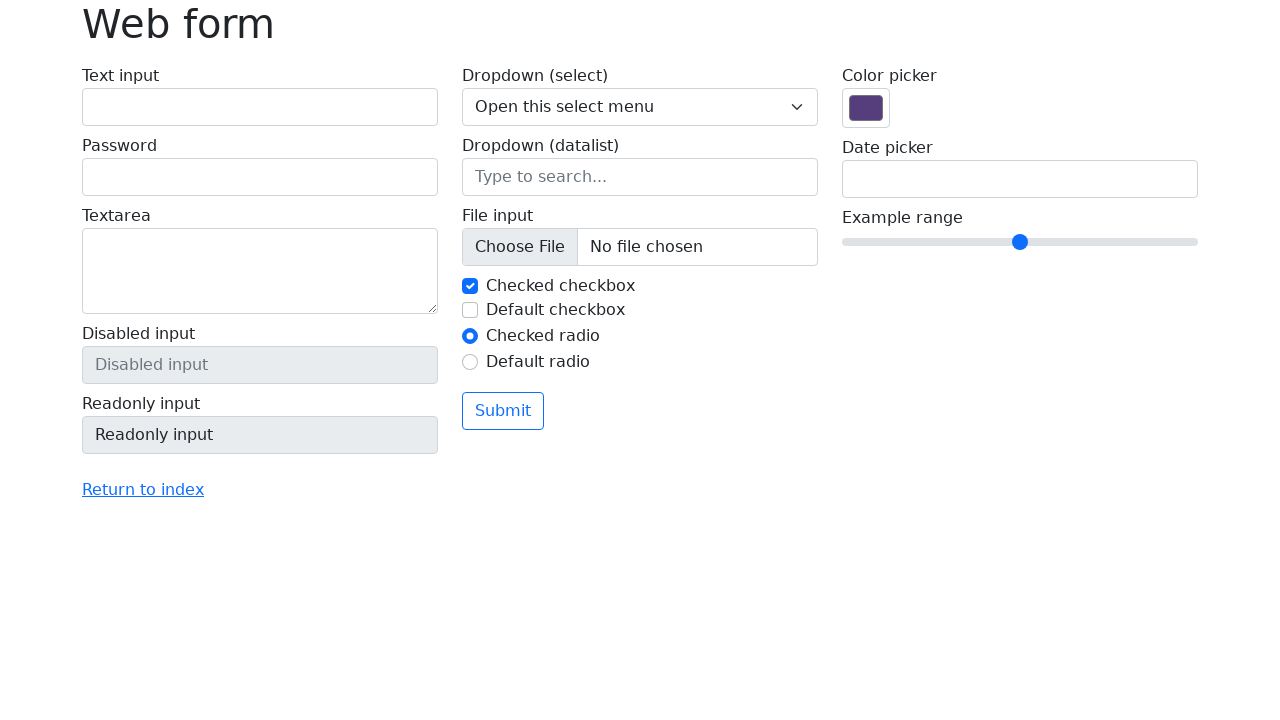

Navigated to web form page
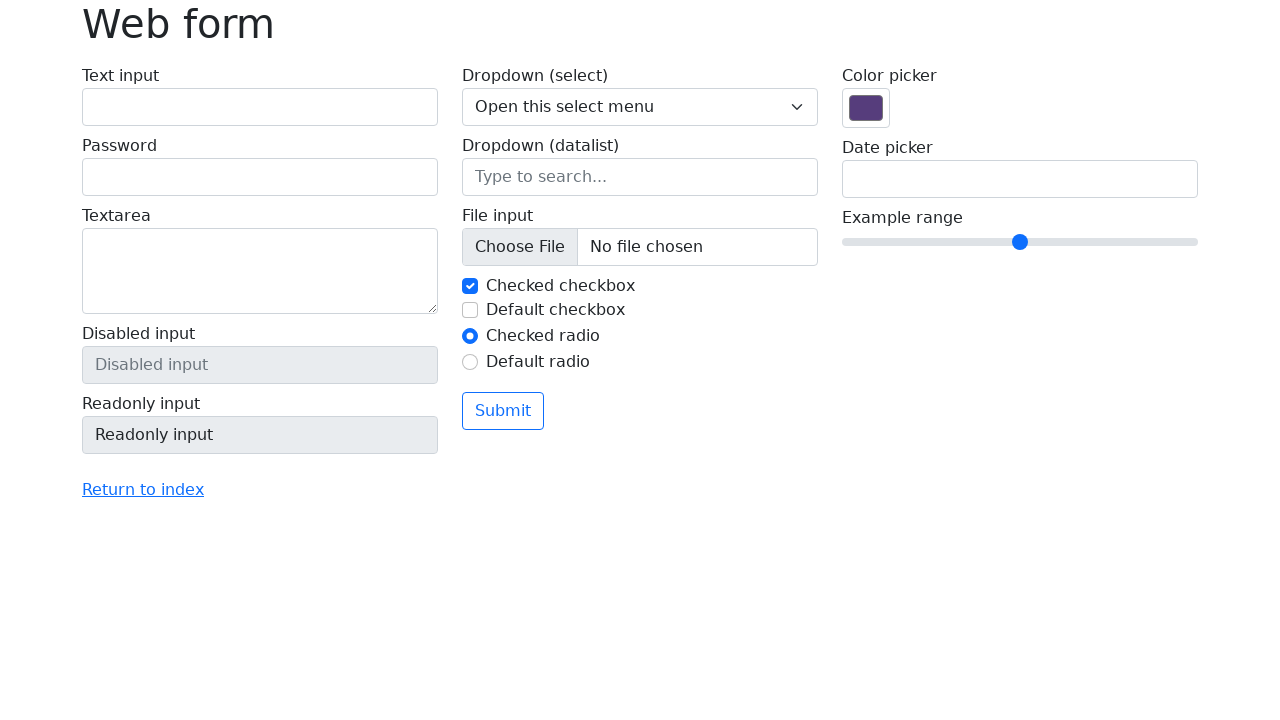

Selected 'Three' option from dropdown menu on select[name='my-select']
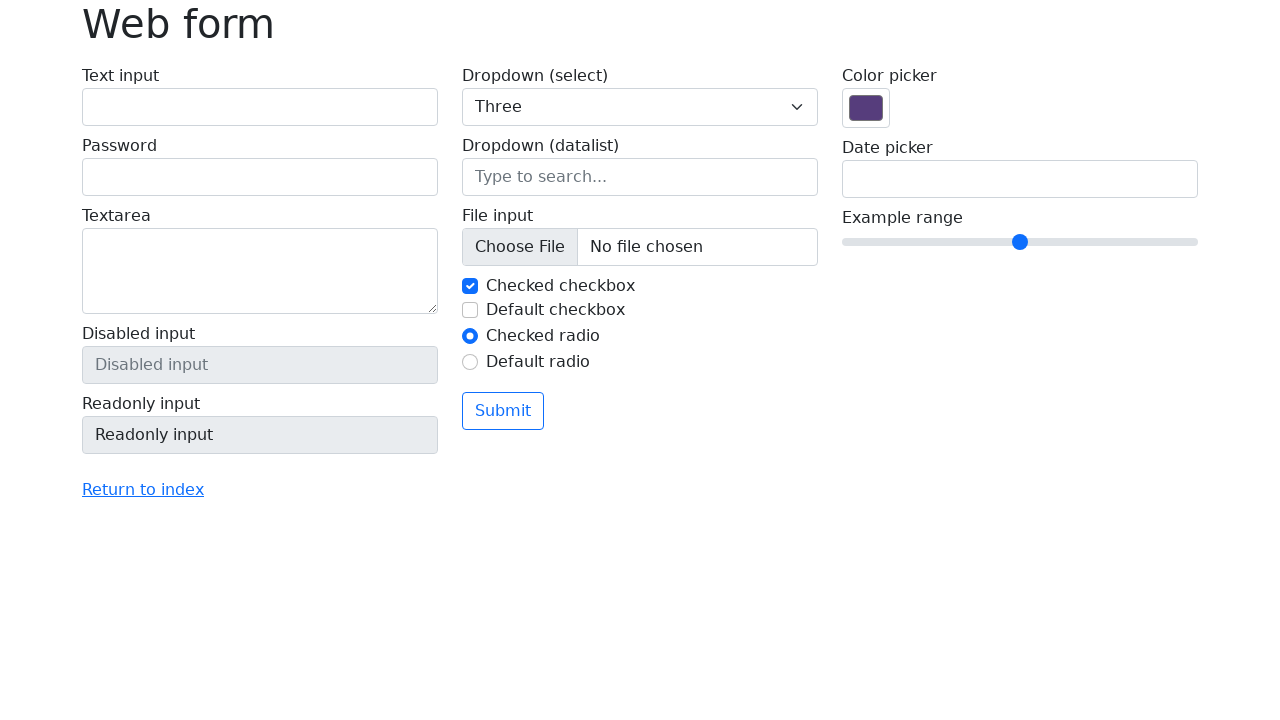

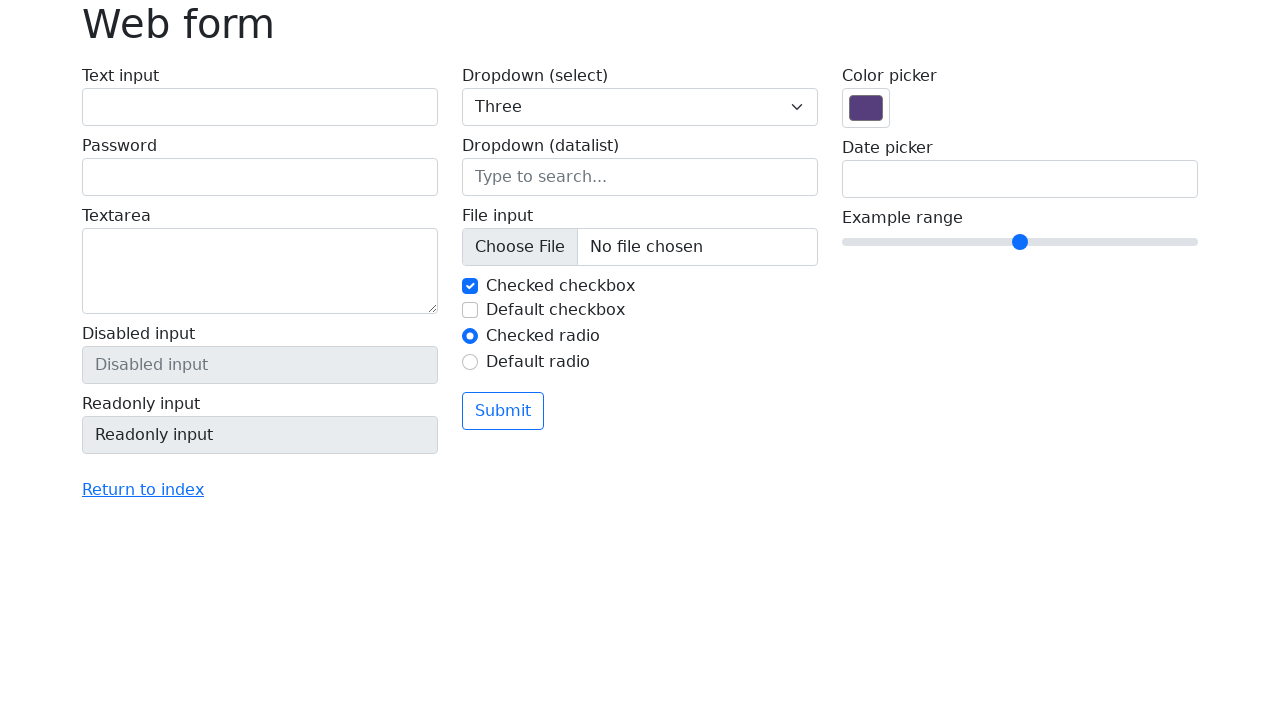